Tests navigation through Kids Wear menu by hovering over menu items, clicking on Boys category, selecting first product, and verifying the product name

Starting URL: https://www.testotomasyonu.com/

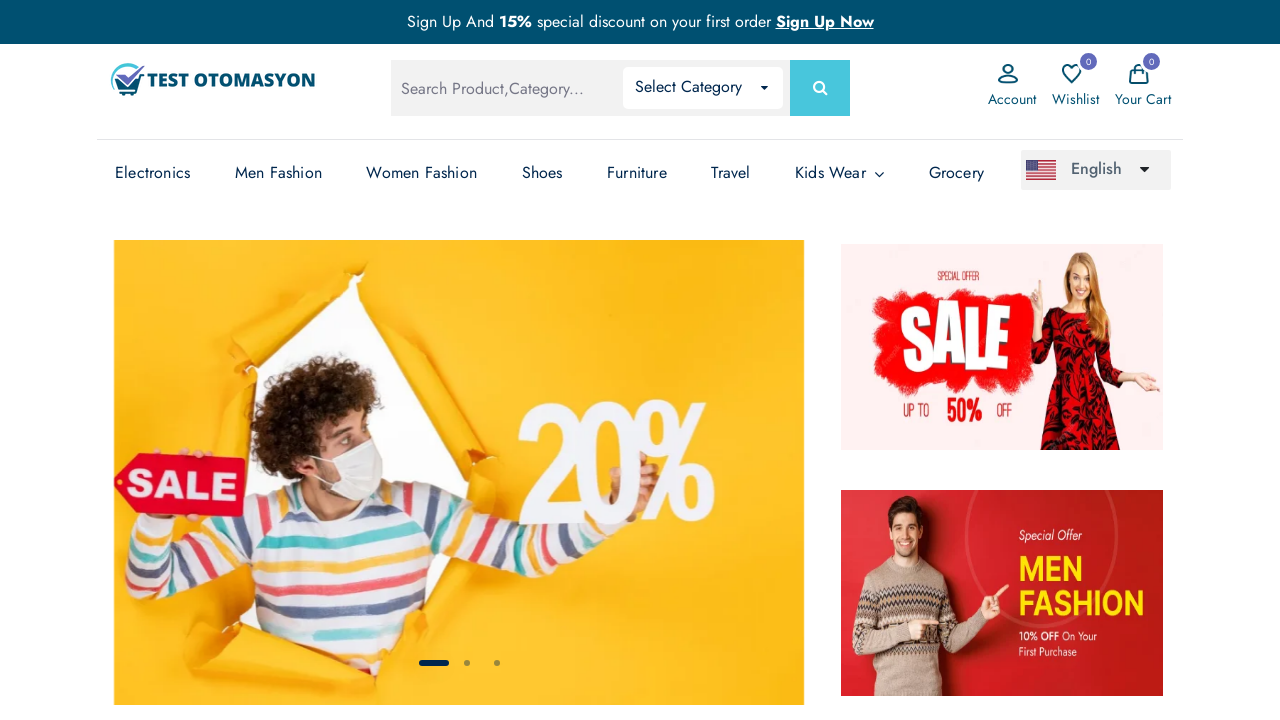

Hovered over Kids Wear menu to open submenu at (840, 173) on xpath=(//*[@class='has-sub'])[7]
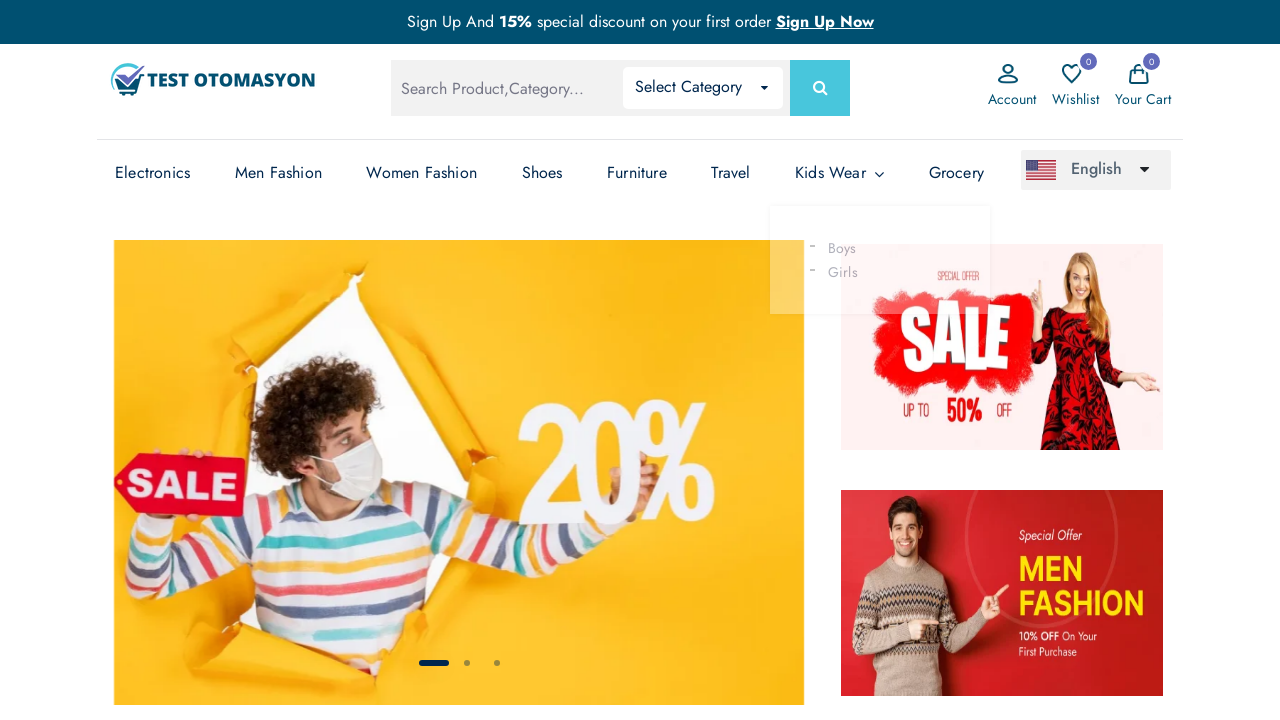

Hovered over Boys link in submenu at (827, 248) on text=Boys
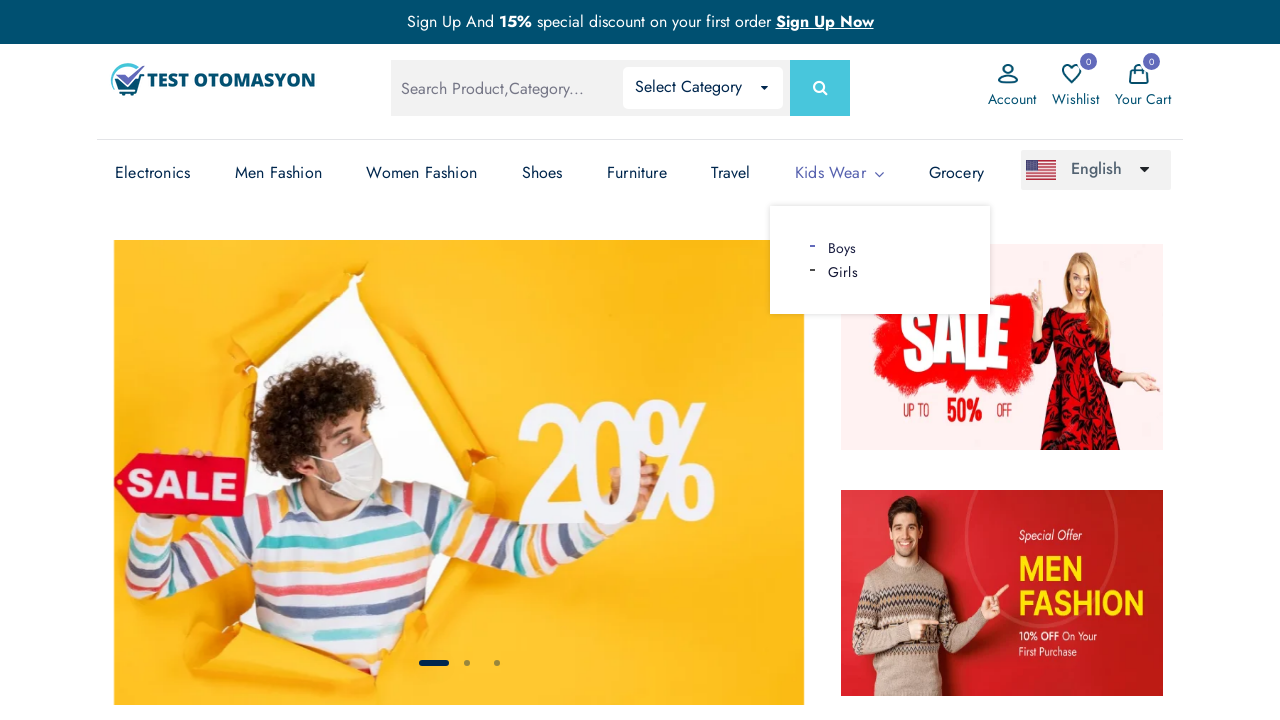

Clicked on Boys link to navigate to Boys category at (827, 248) on text=Boys
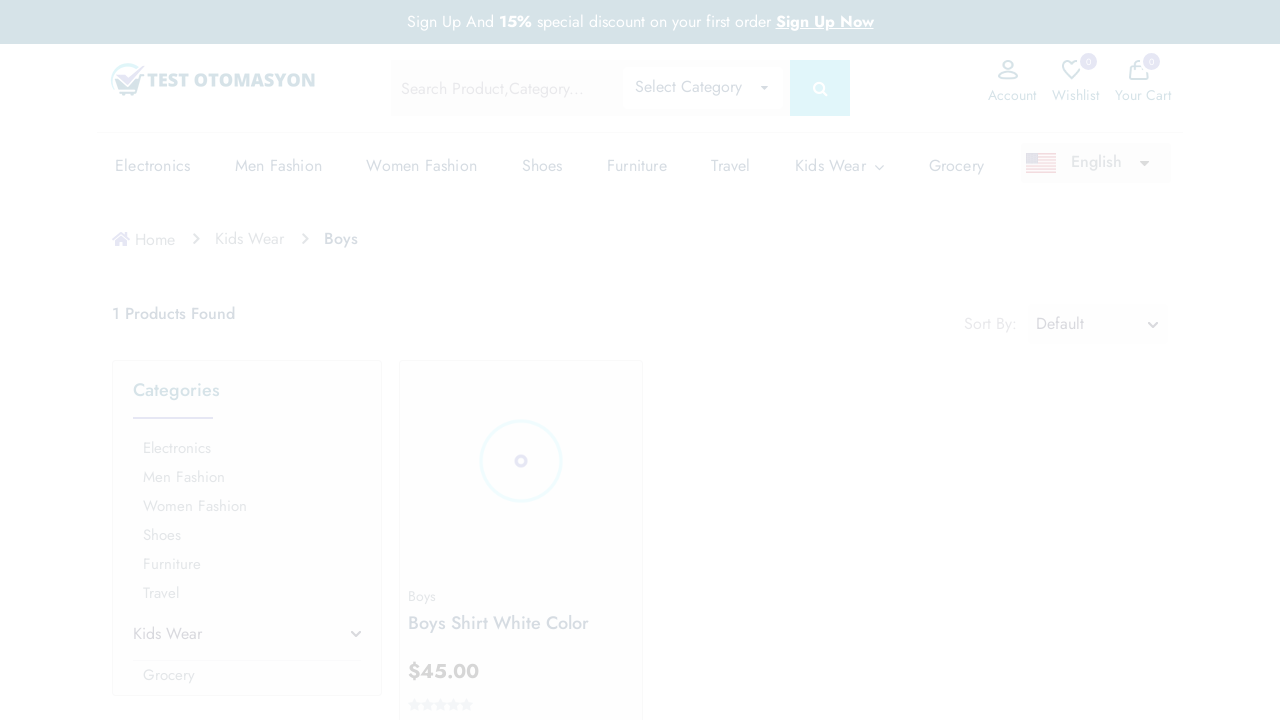

Clicked on the first product in the Boys category listing at (521, 360) on xpath=(//div[@class='product-box mb-2 pb-1'])[1]
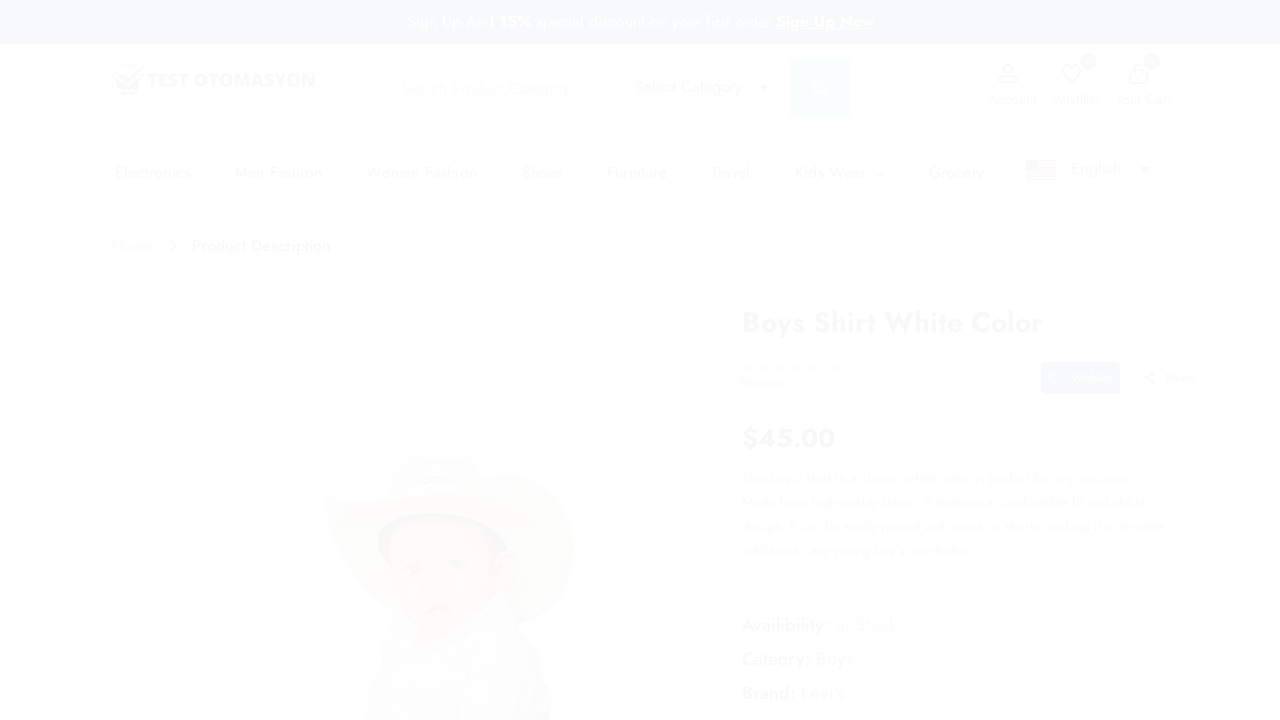

Verified product name 'Boys Shirt White Color' is visible
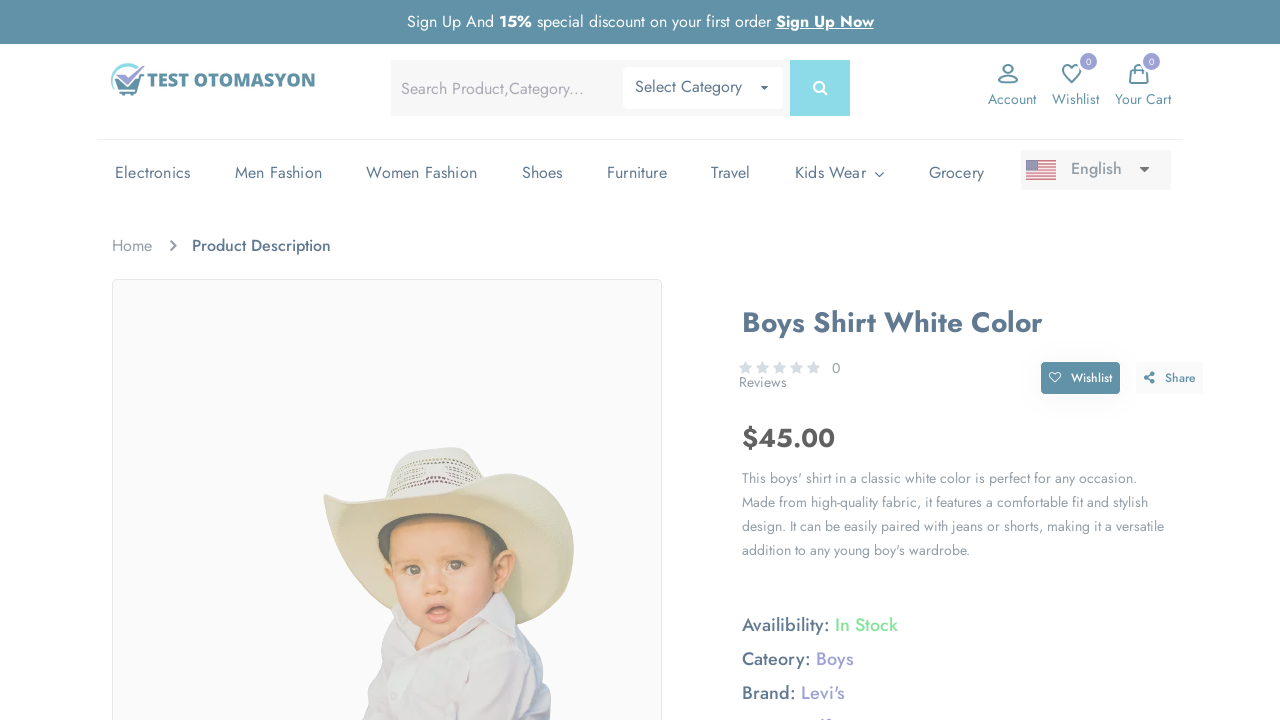

Confirmed product name text content equals 'Boys Shirt White Color'
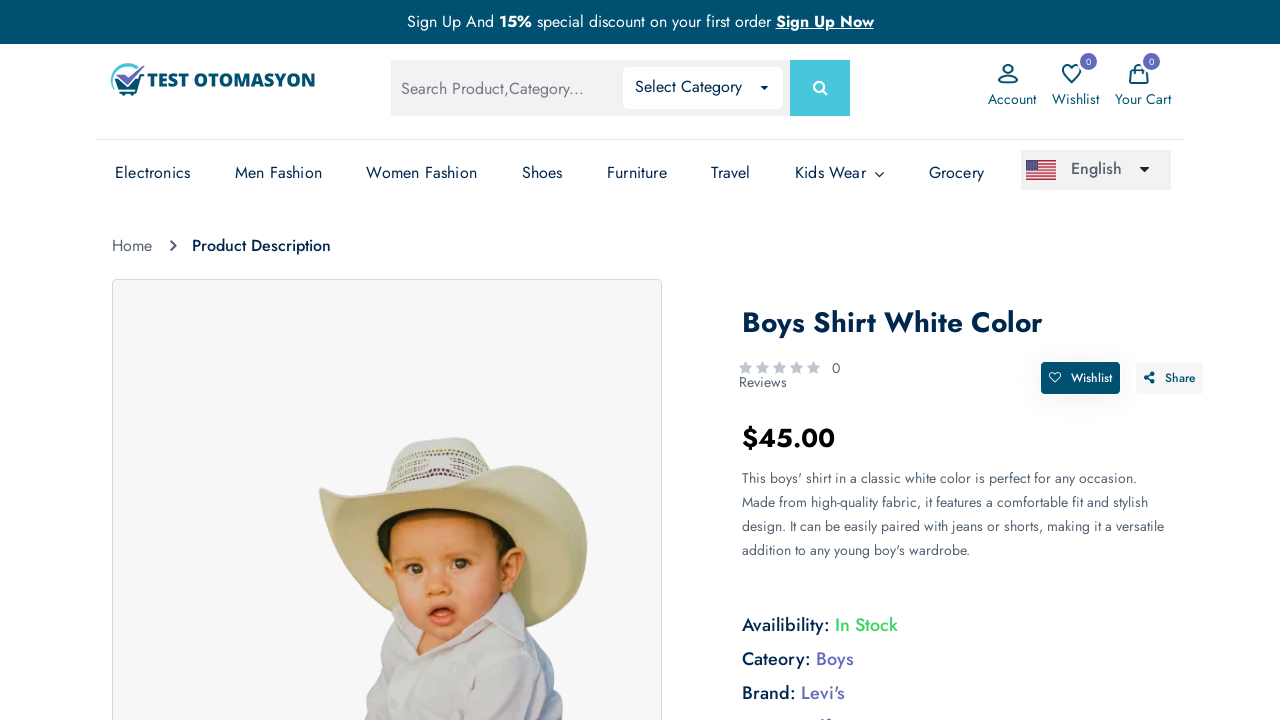

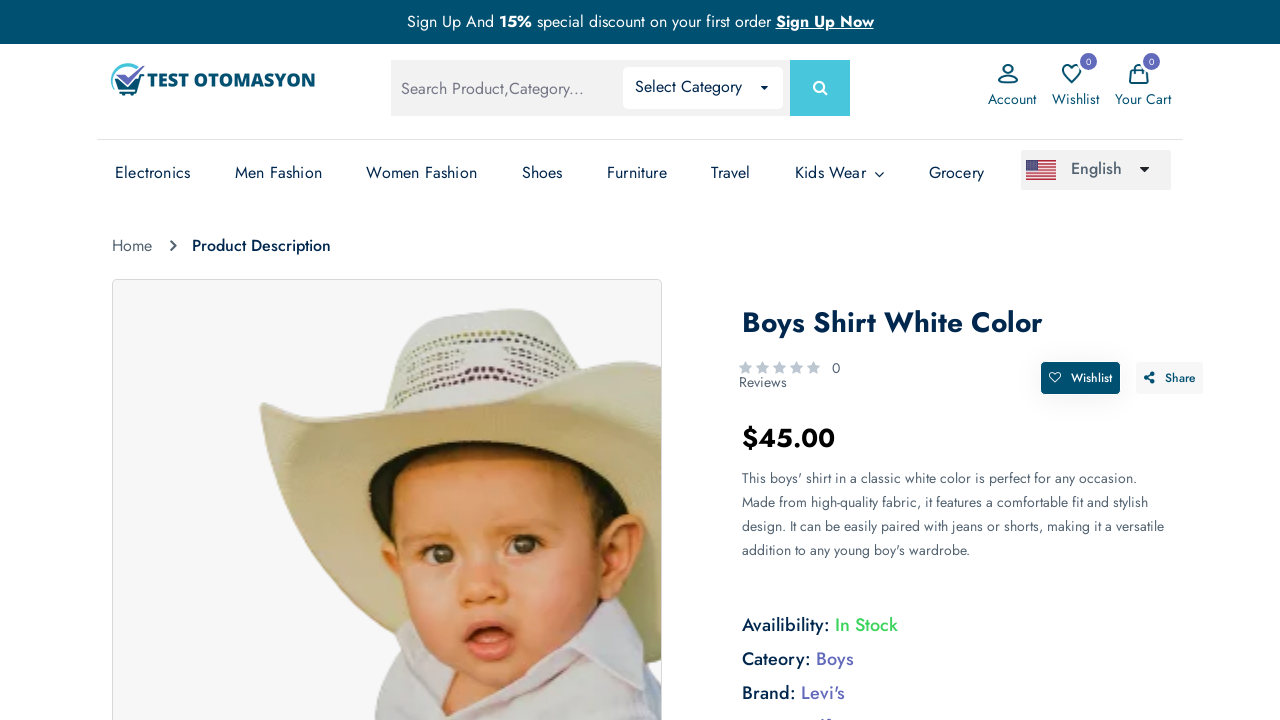